Navigates to a demo application page and triggers the browser print dialog using keyboard shortcut Ctrl+P, then attempts to interact with it using Tab and Enter keys.

Starting URL: https://demoapps.qspiders.com/ui?scenario=1

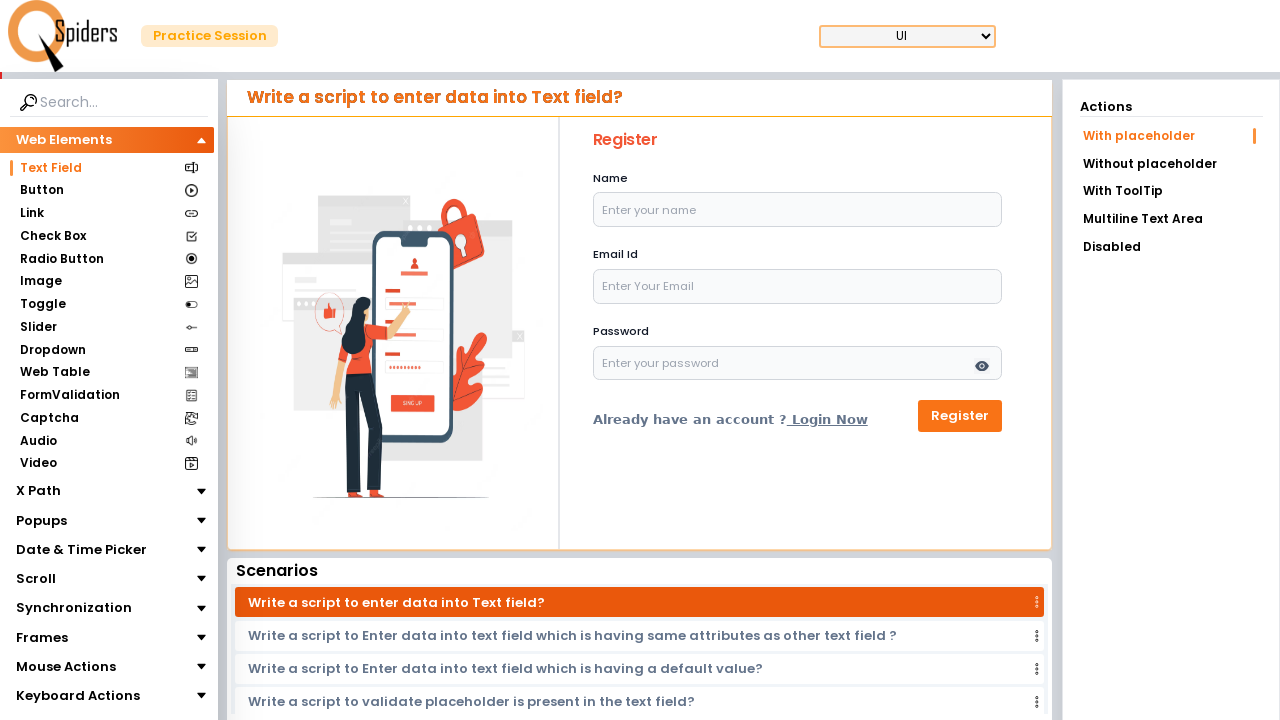

Page loaded with domcontentloaded state
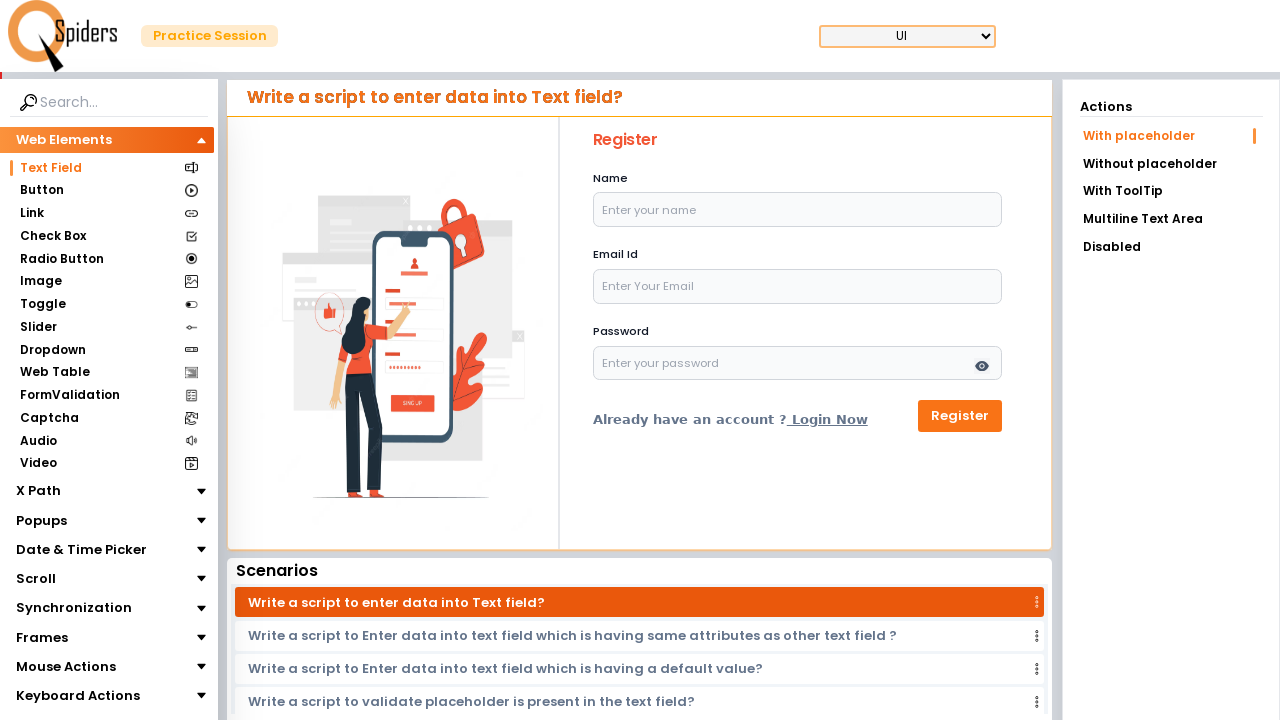

Pressed Ctrl+P to trigger browser print dialog
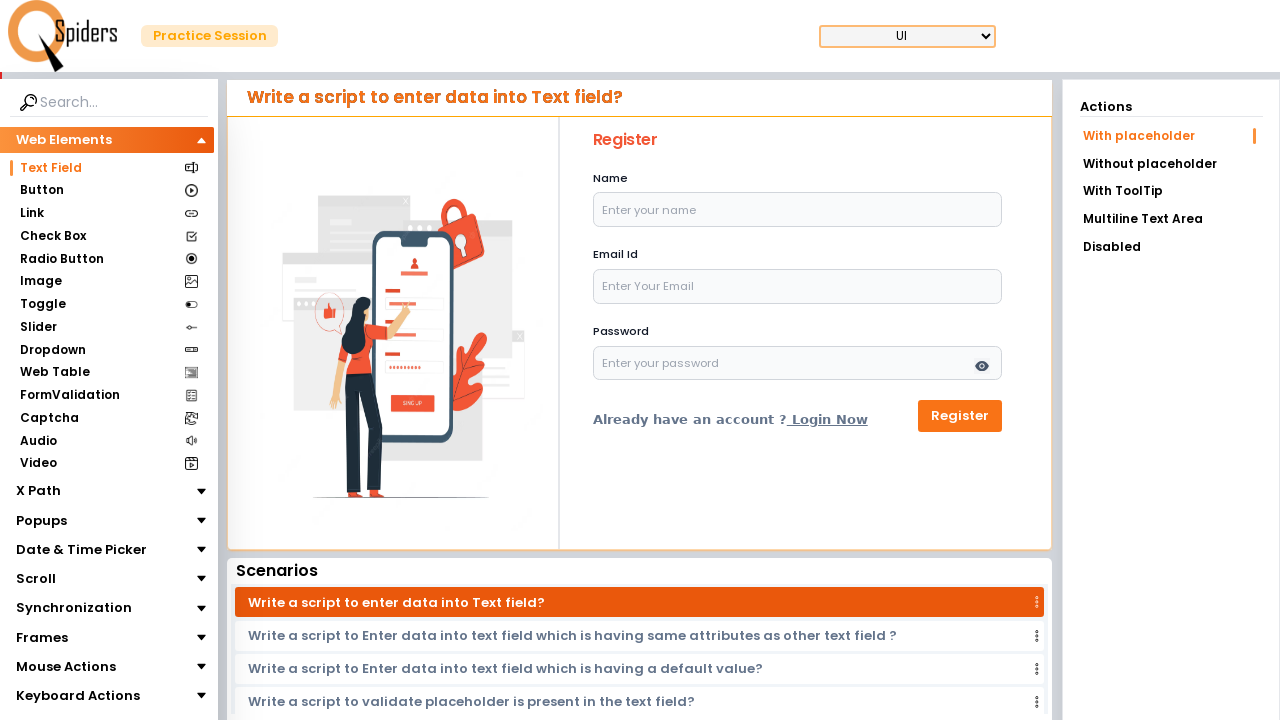

Waited 1000ms for print dialog to appear
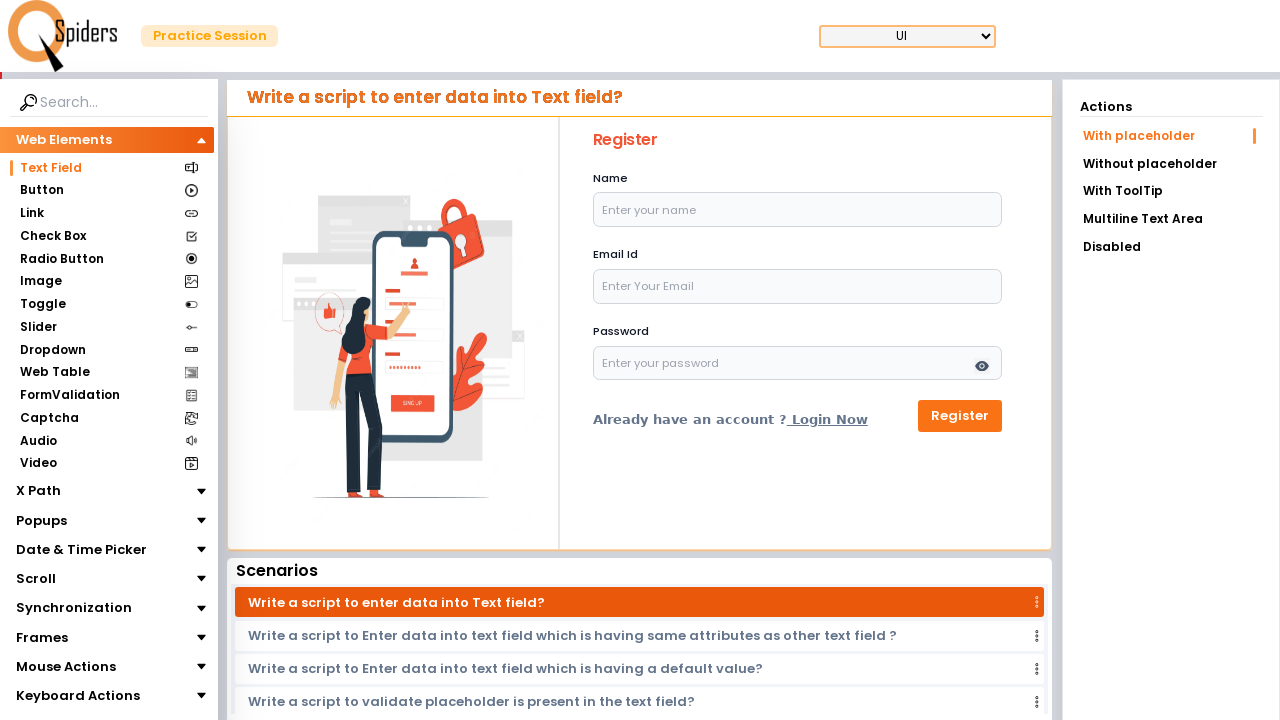

Pressed Tab key to navigate in print dialog
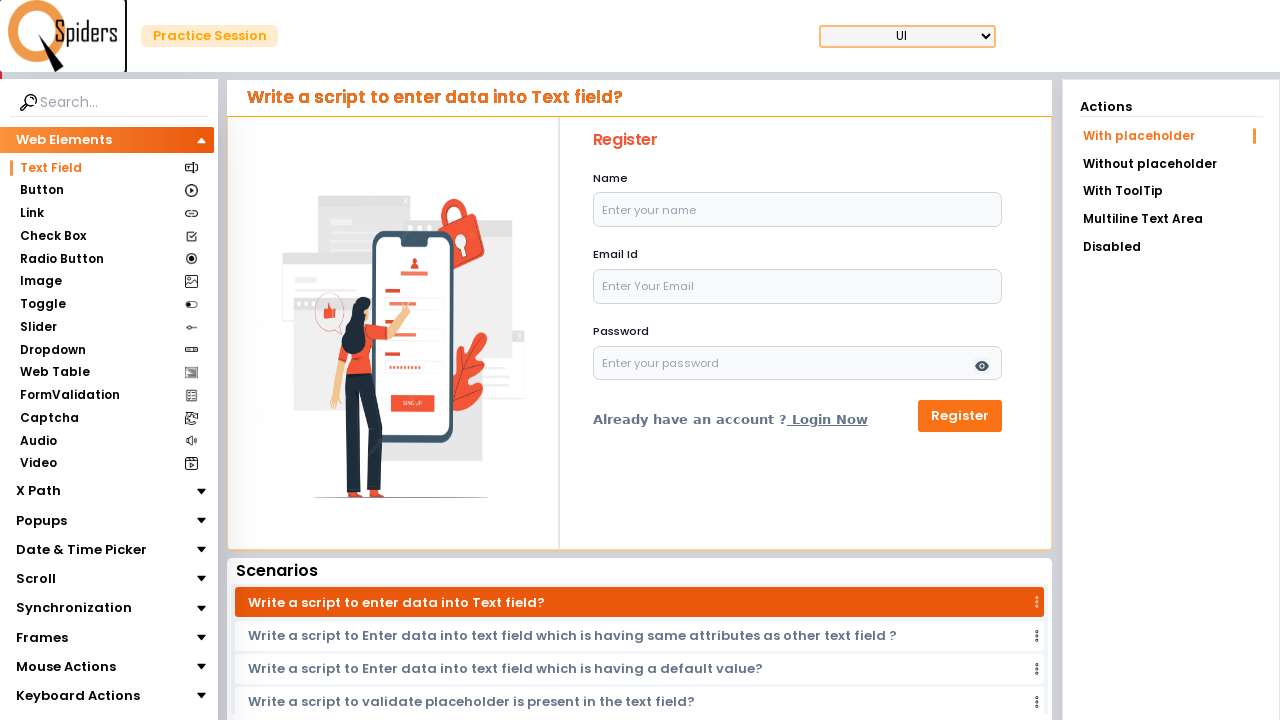

Pressed Enter key to confirm print dialog action
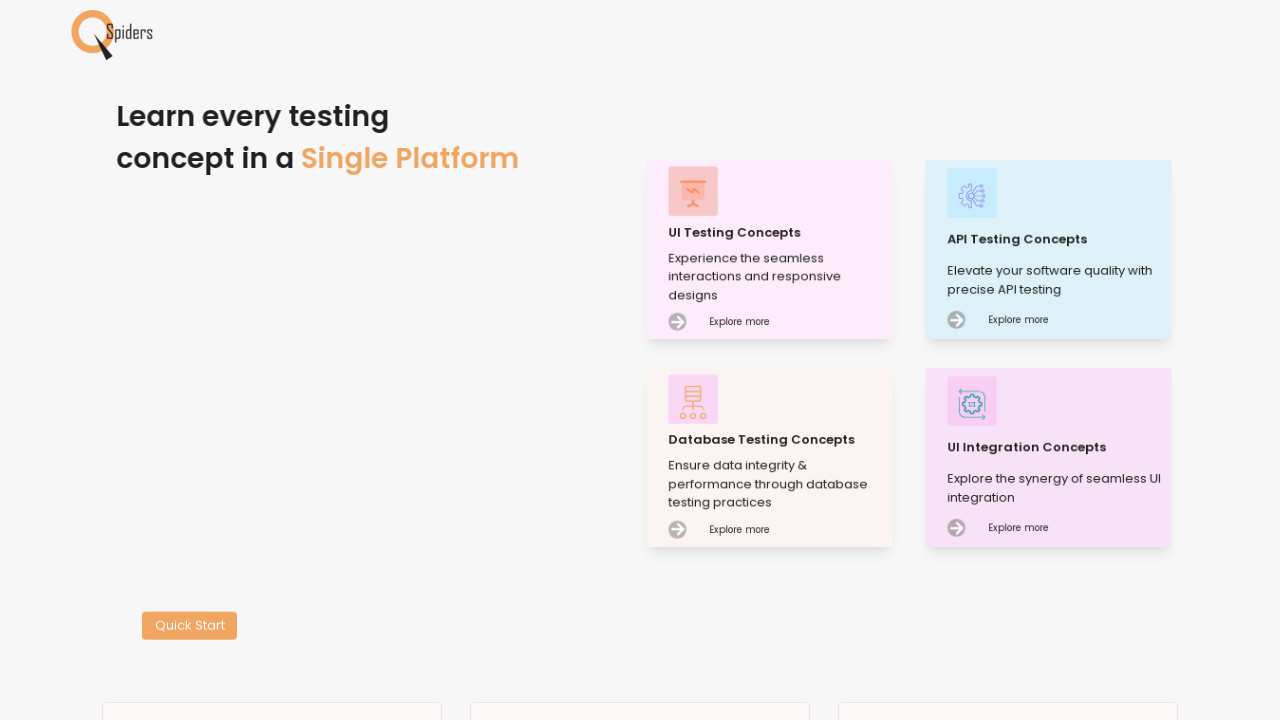

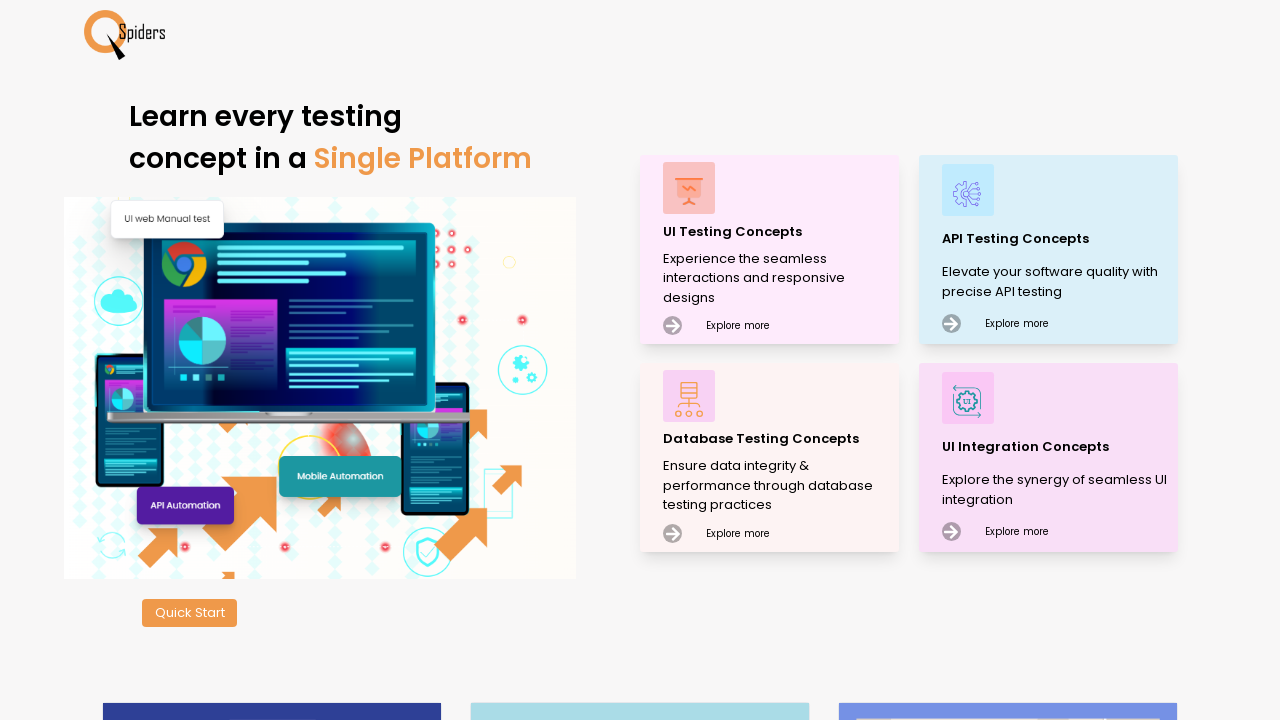